Navigates to a practice automation page and validates that footer links are accessible by checking their HTTP response codes

Starting URL: https://rahulshettyacademy.com/AutomationPractice/

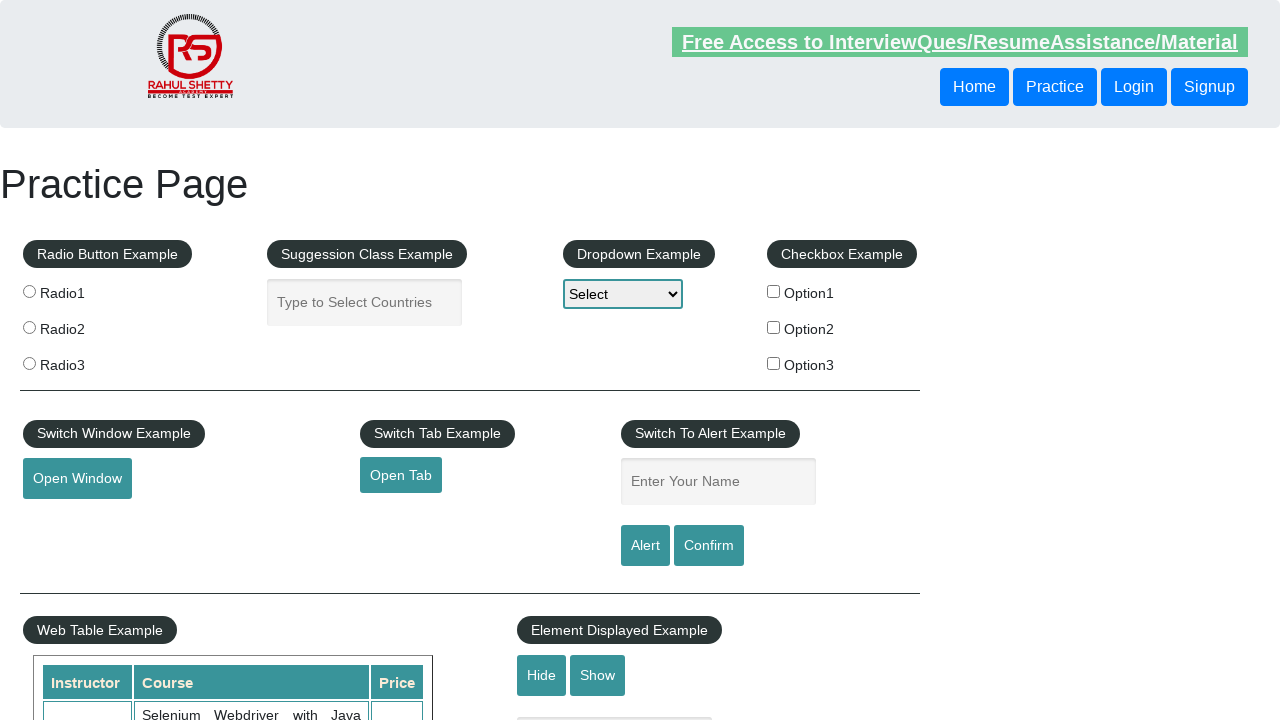

Footer section loaded and is visible
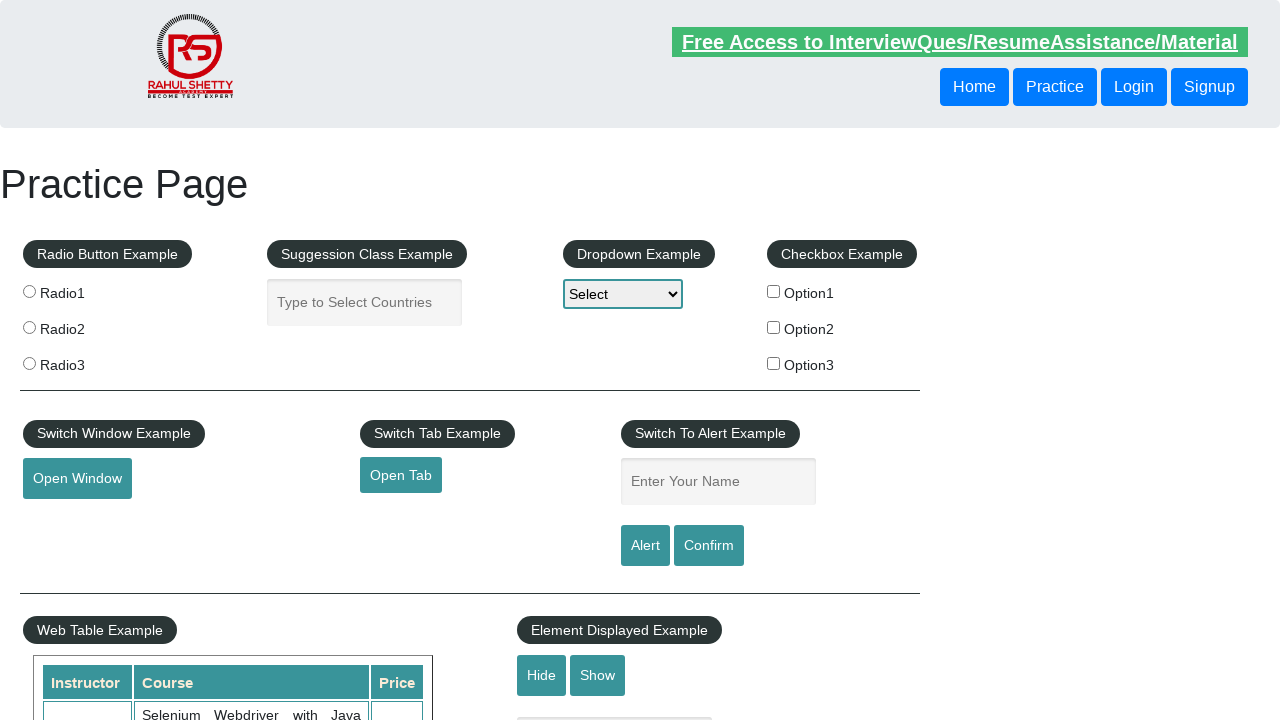

Located footer element with id 'gf-BIG'
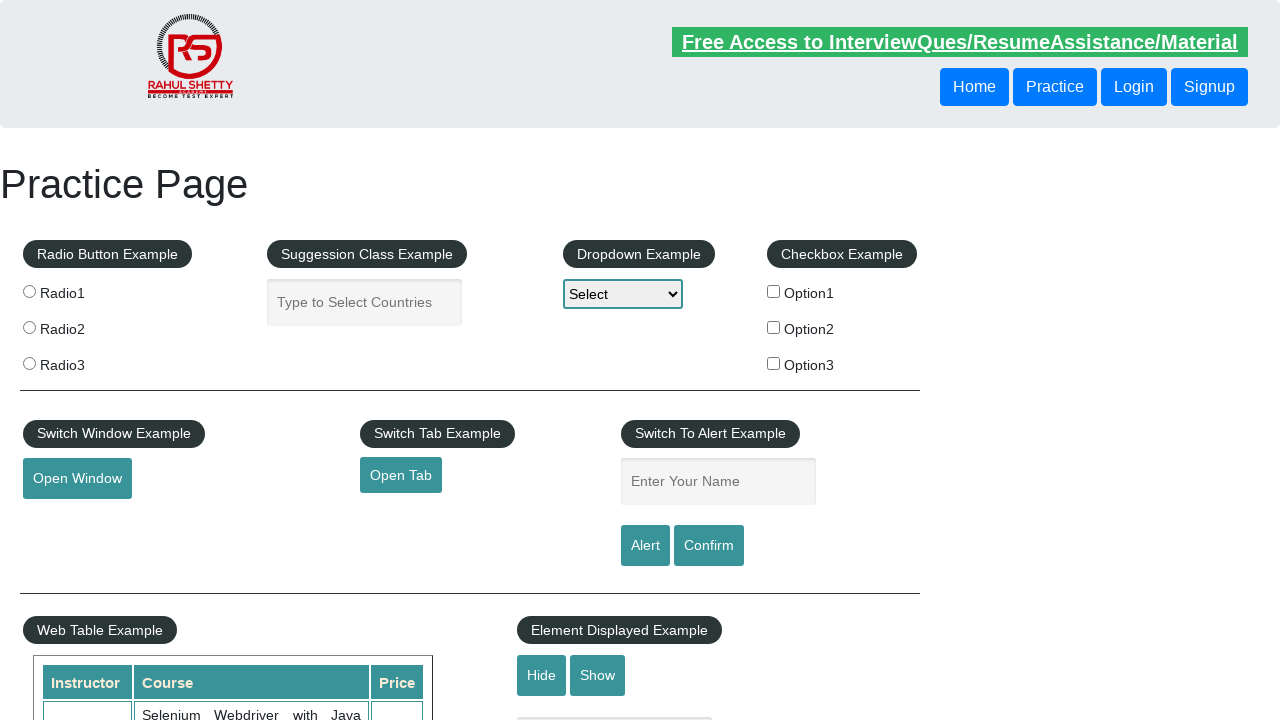

Retrieved all footer links: 20 links found
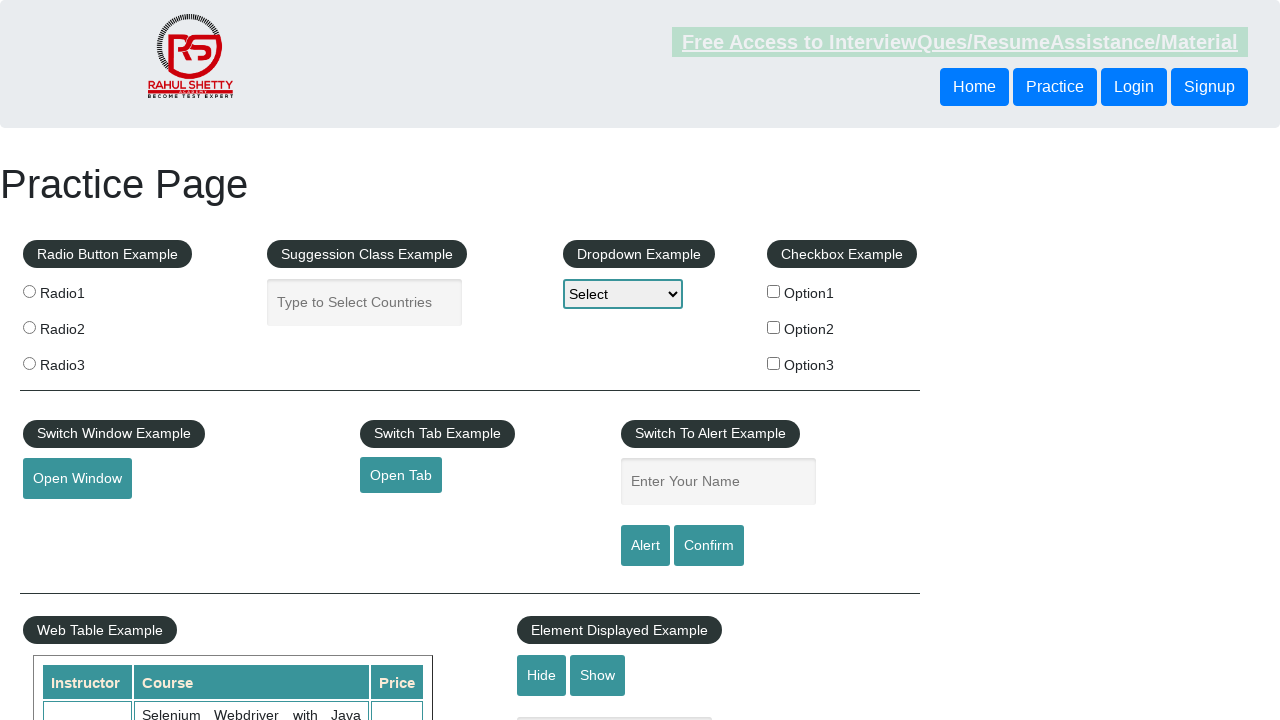

Verified that footer contains at least one link
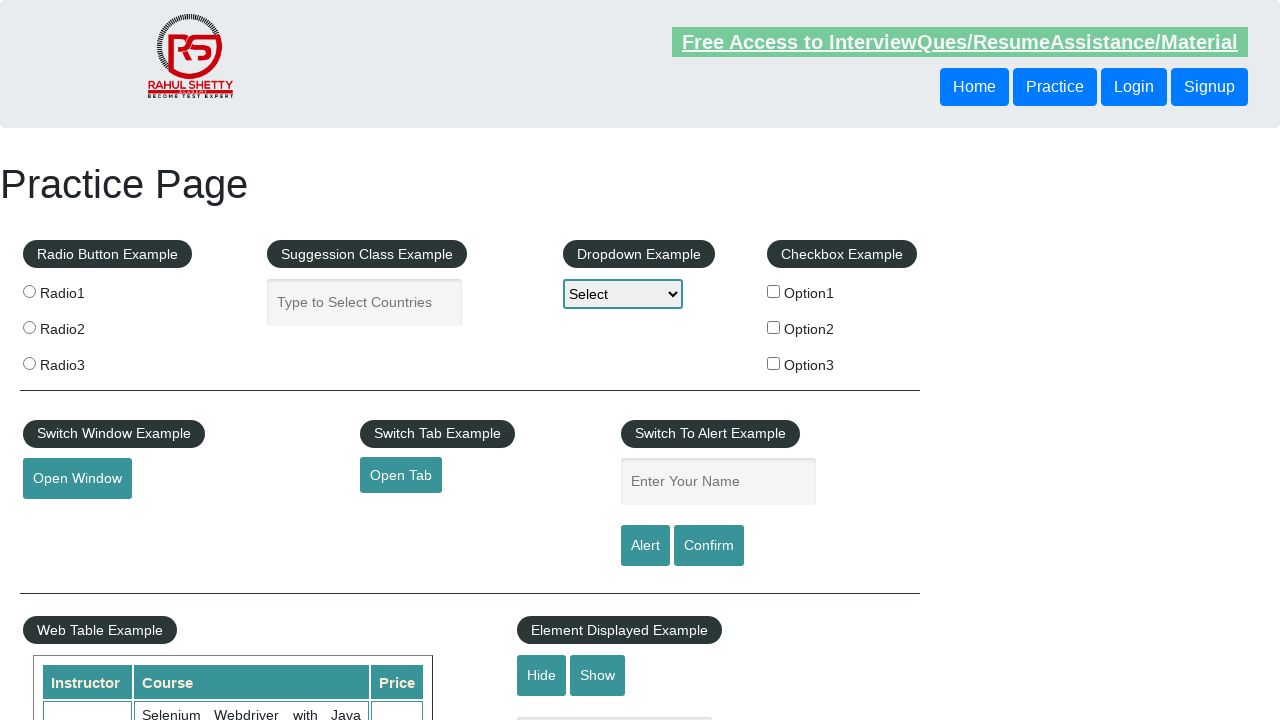

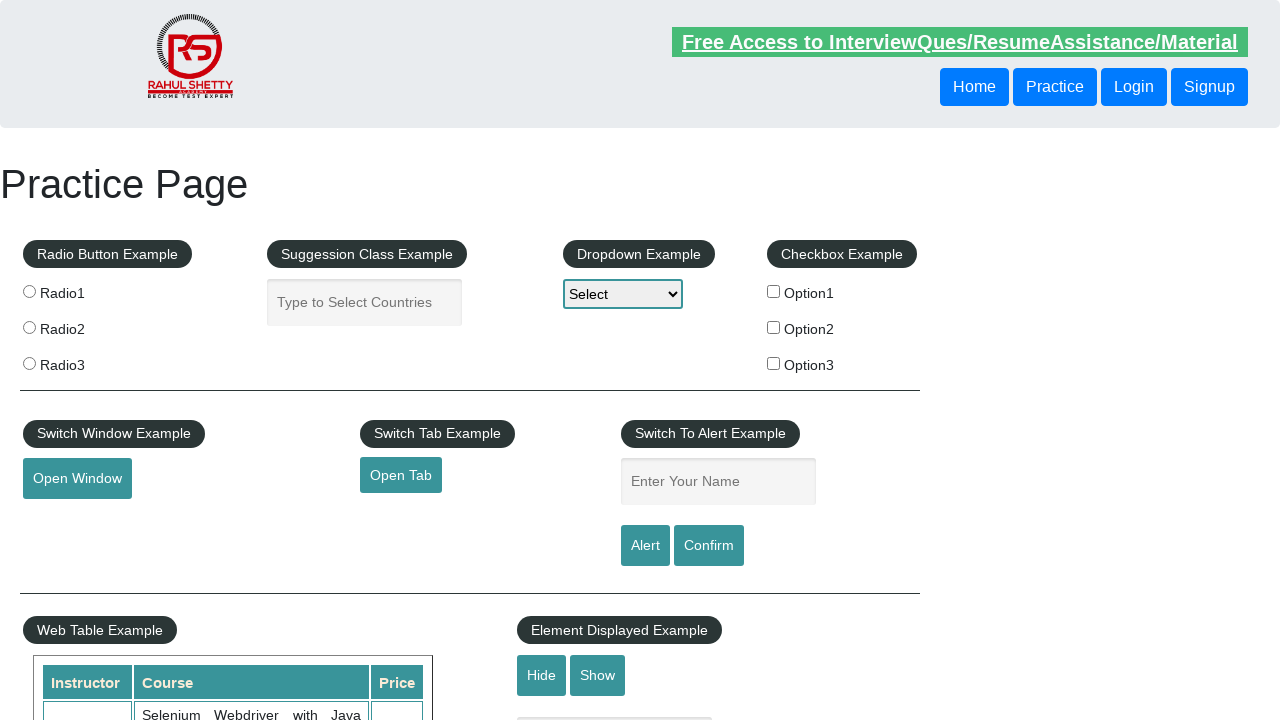